Tests page scrolling functionality by scrolling down 400 pixels and then scrolling up 150 pixels on the OrangeHRM demo site.

Starting URL: https://opensource-demo.orangehrmlive.com/

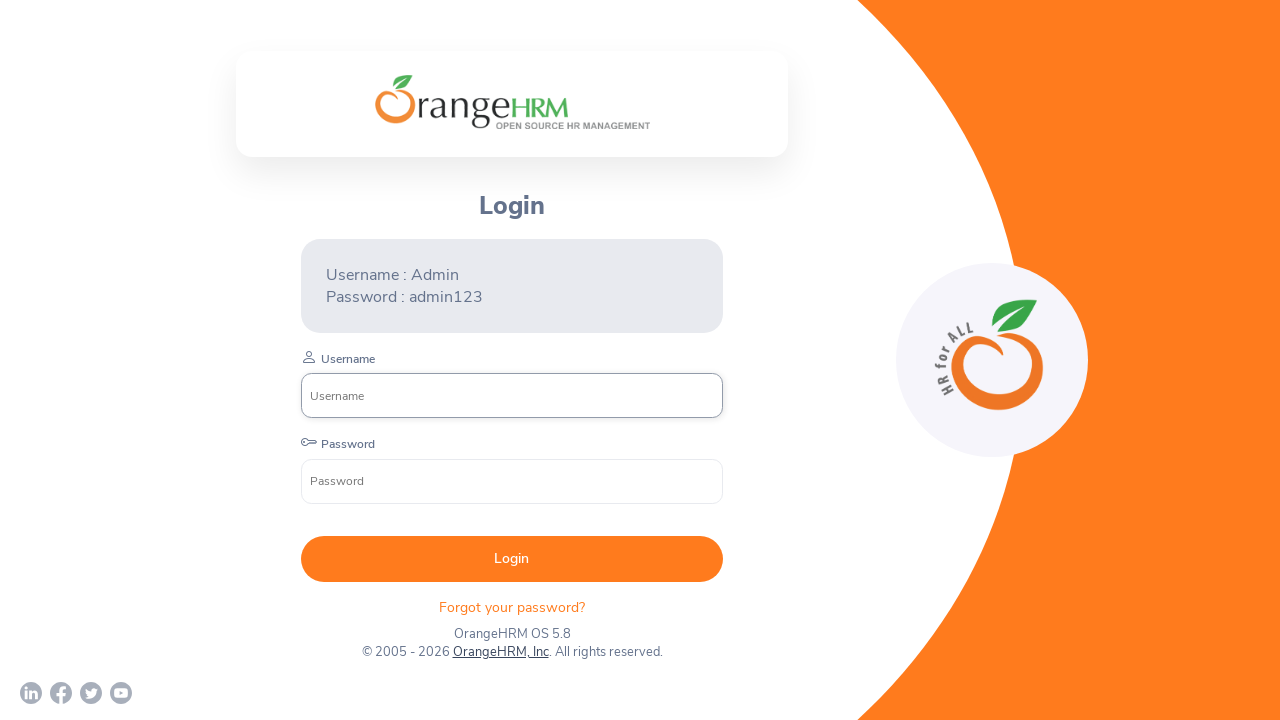

Navigated to OrangeHRM demo site
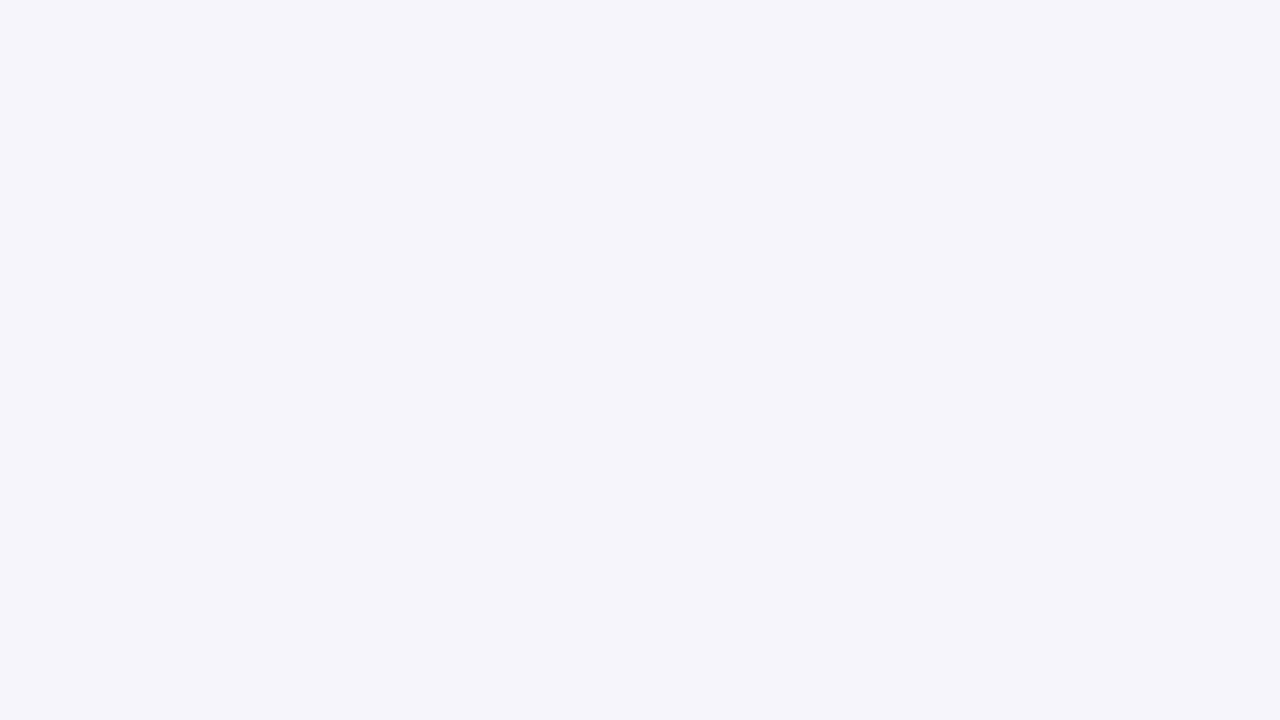

Scrolled down 400 pixels
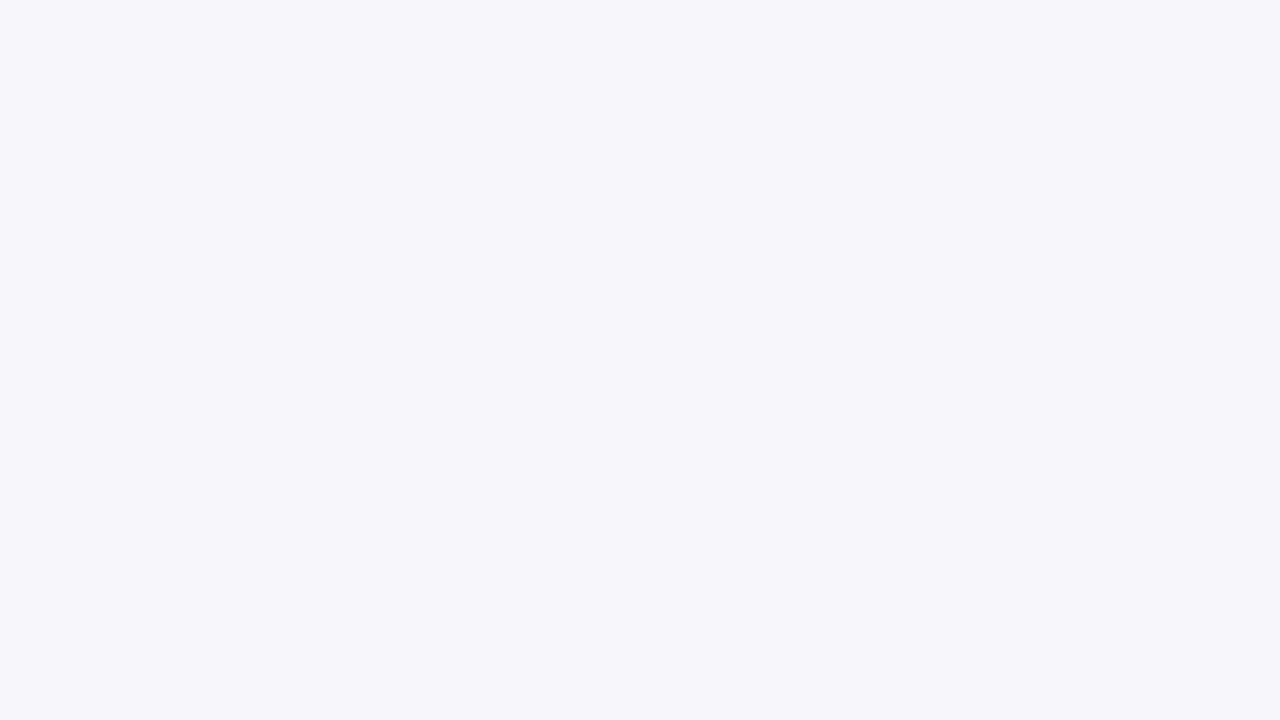

Waited 2 seconds for scroll to complete
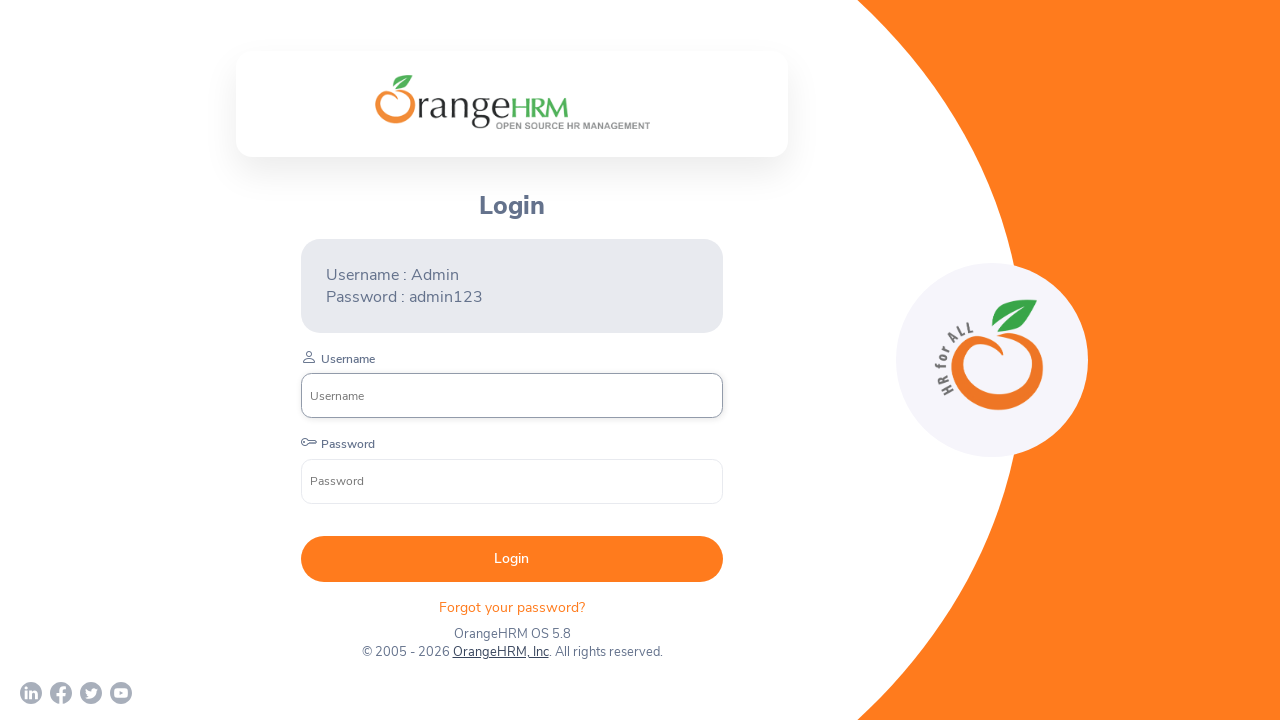

Scrolled up 150 pixels
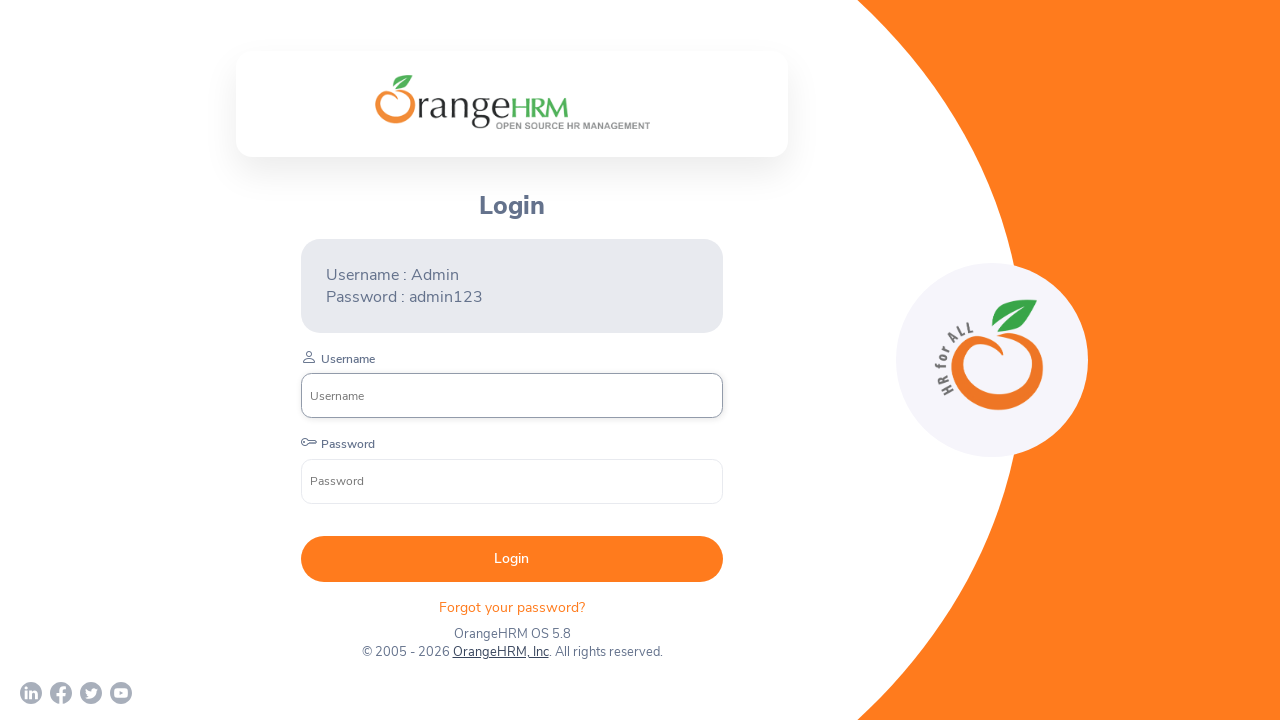

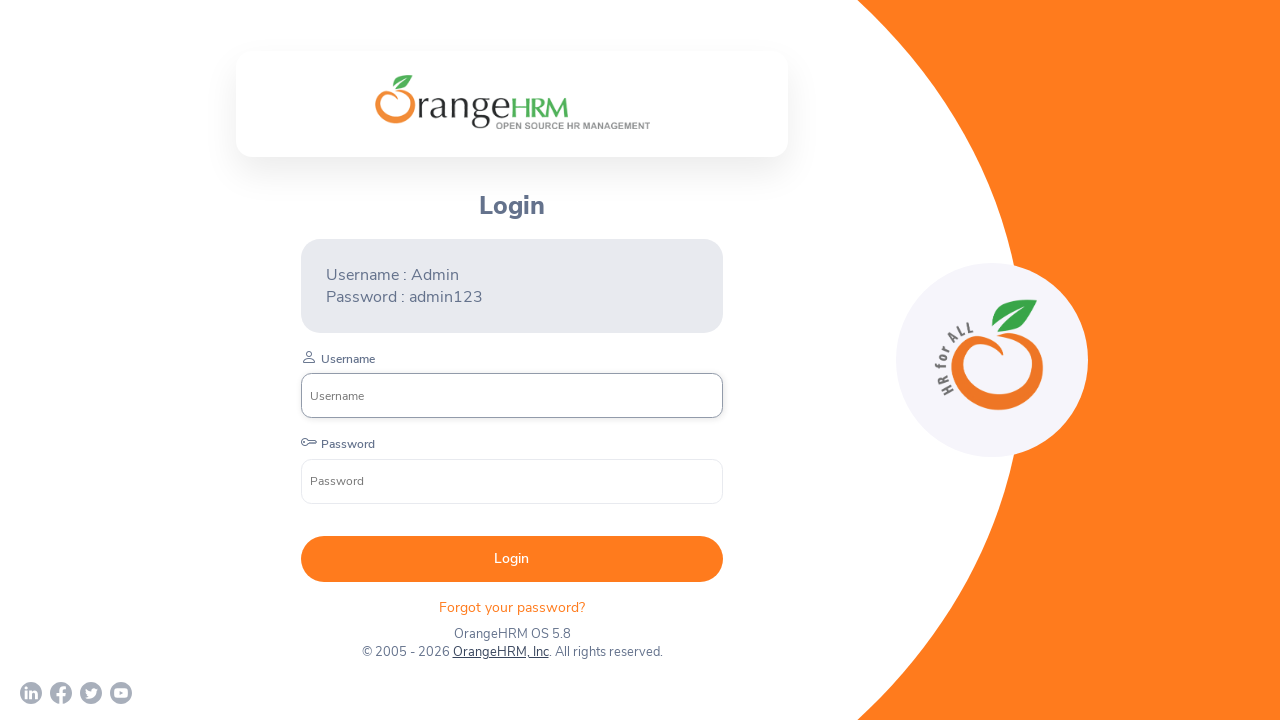